Tests that the Gündem page does not show 404 errors or "content not found" messages

Starting URL: https://egundem.com/gundem

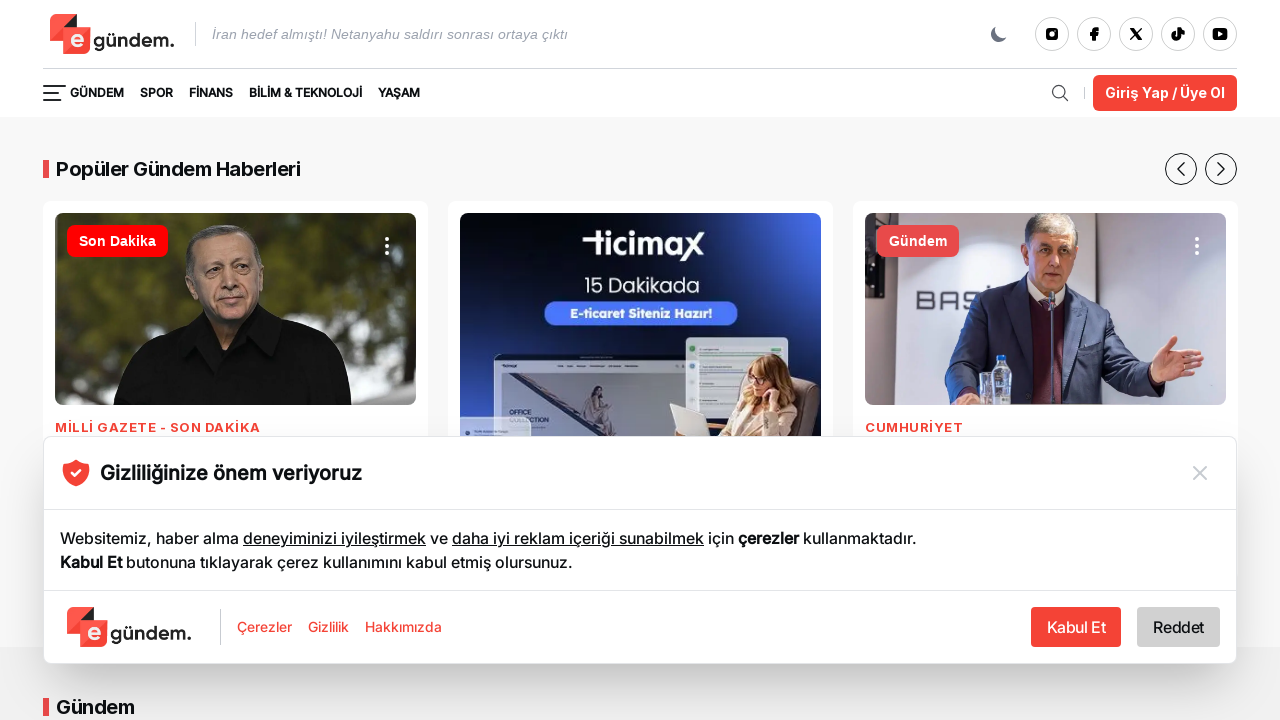

Waited for page to load (domcontentloaded state)
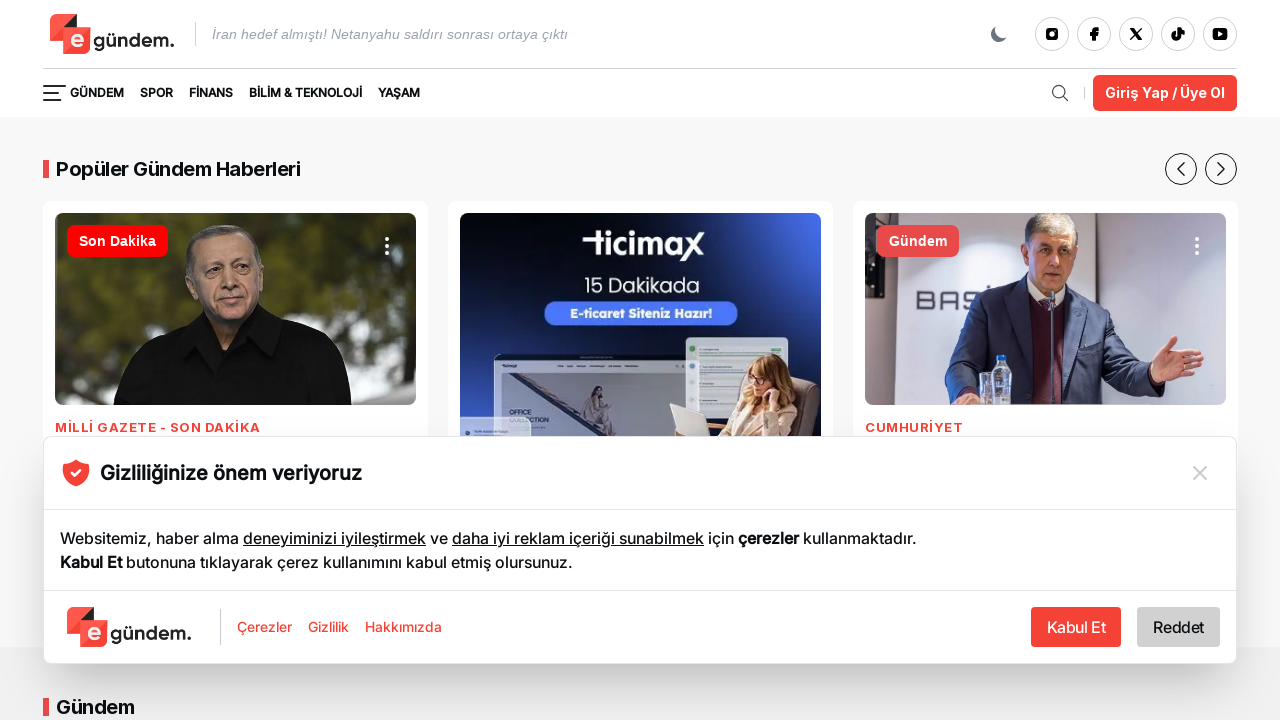

Checked for 404 error text on page
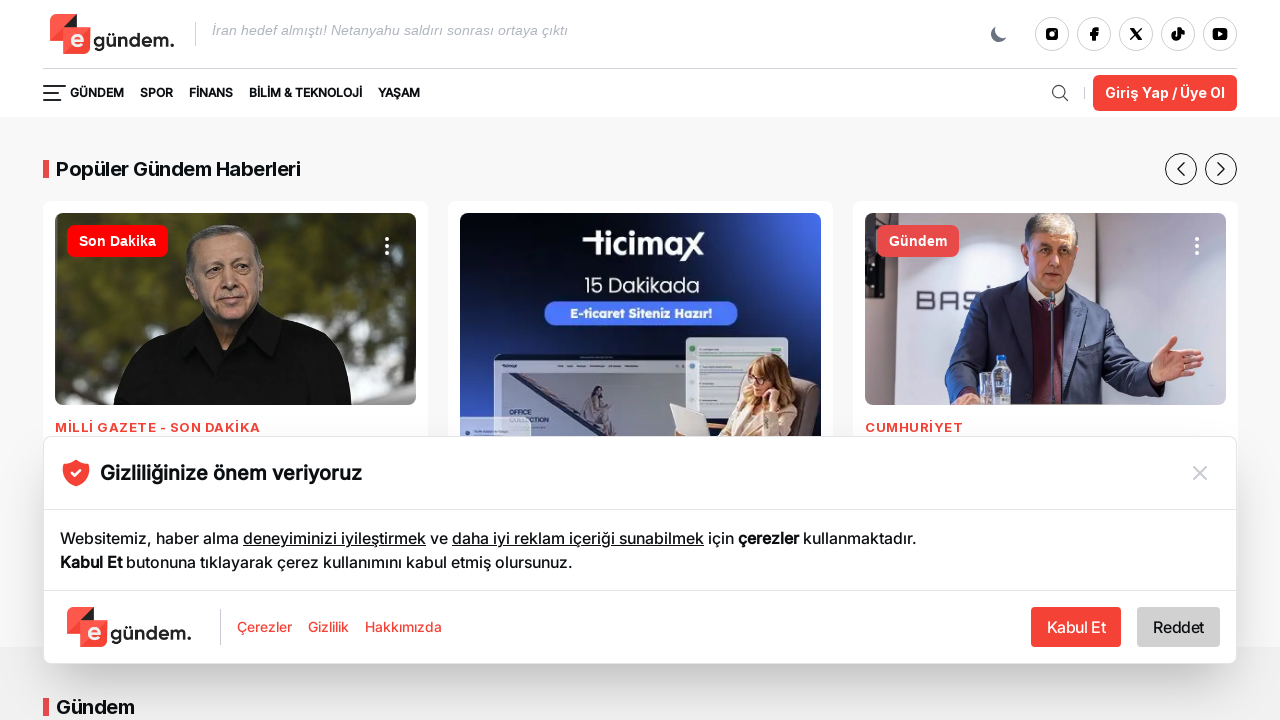

Checked for 'content not found' message on page
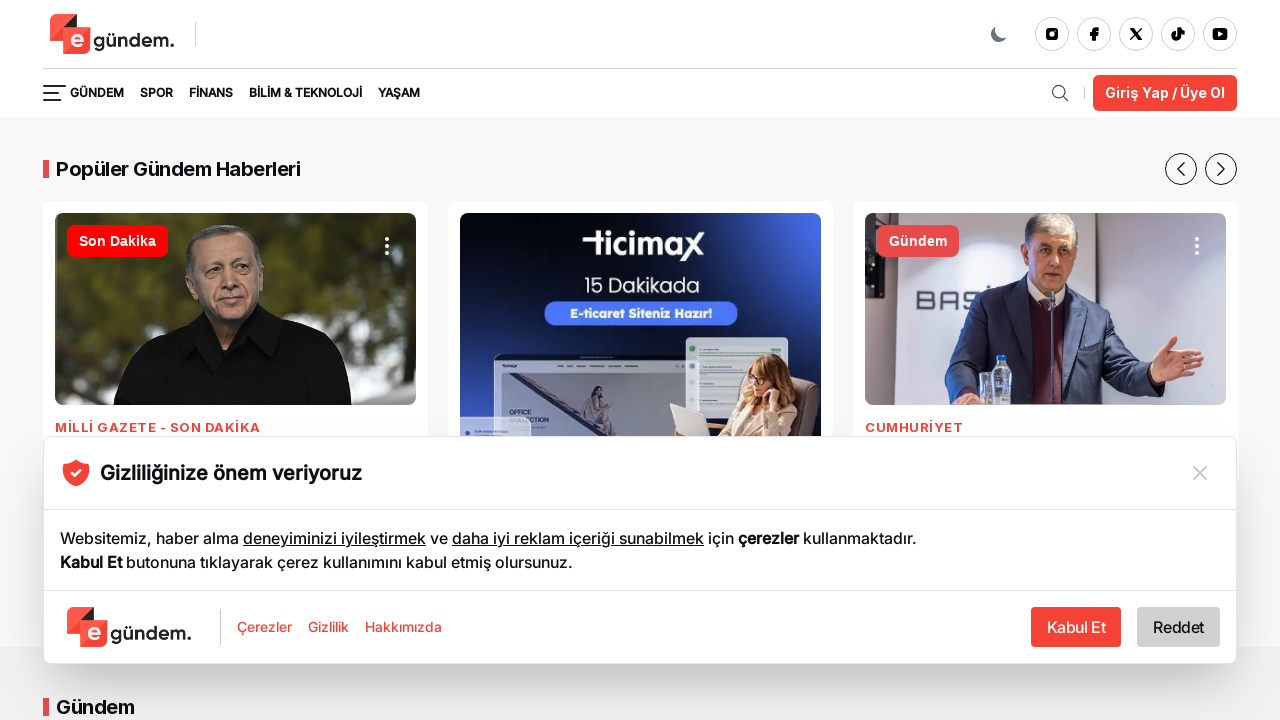

Verified that page does not contain 404 or 'content not found' errors
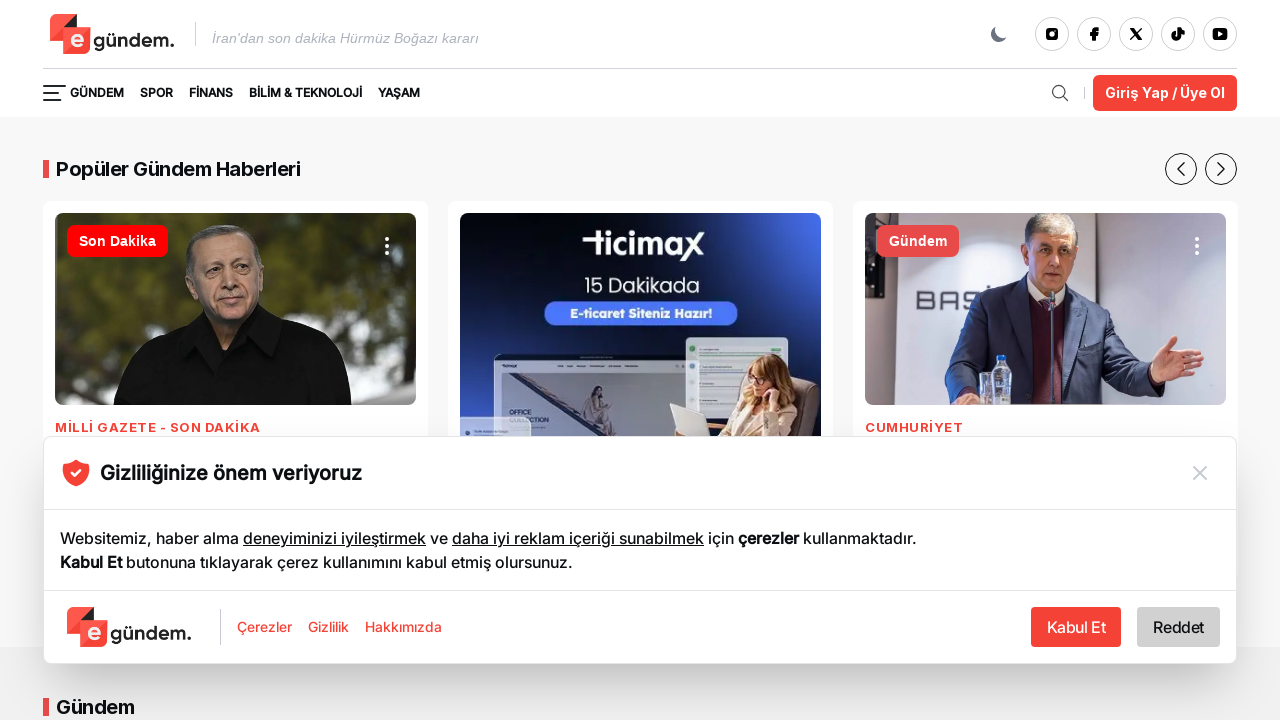

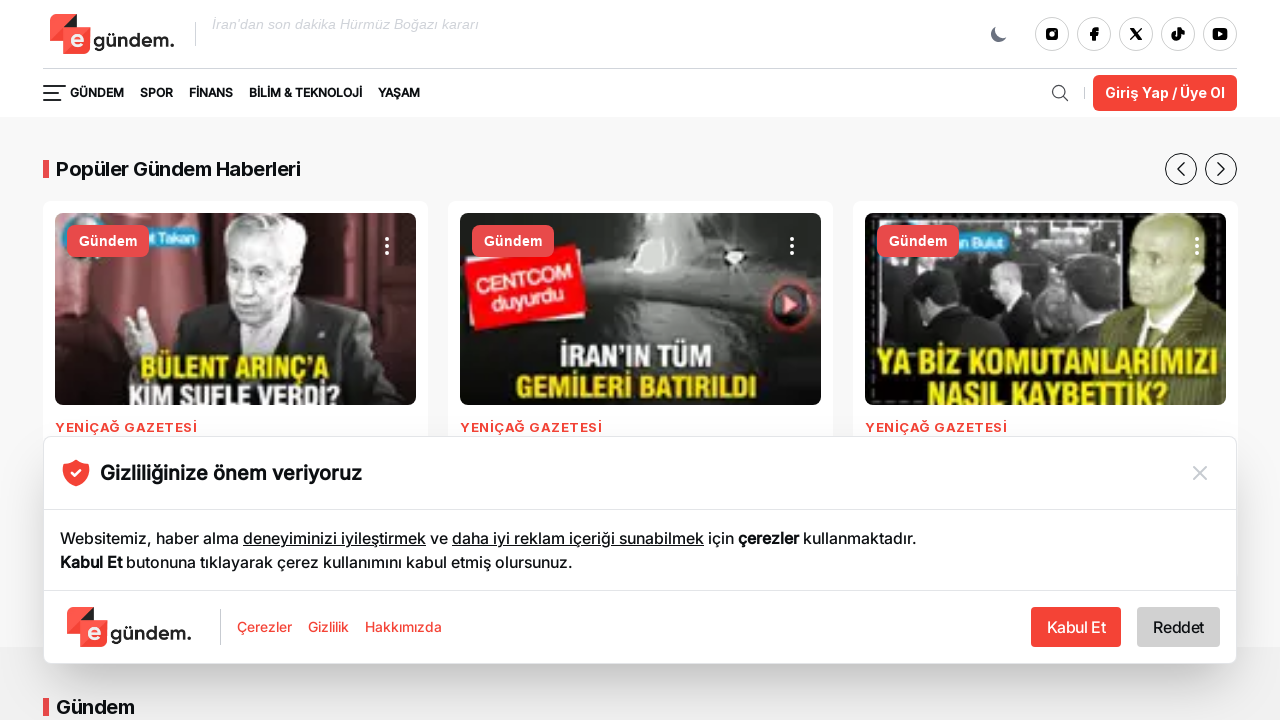